Tests that the Clear completed button displays with correct text after marking an item complete

Starting URL: https://demo.playwright.dev/todomvc

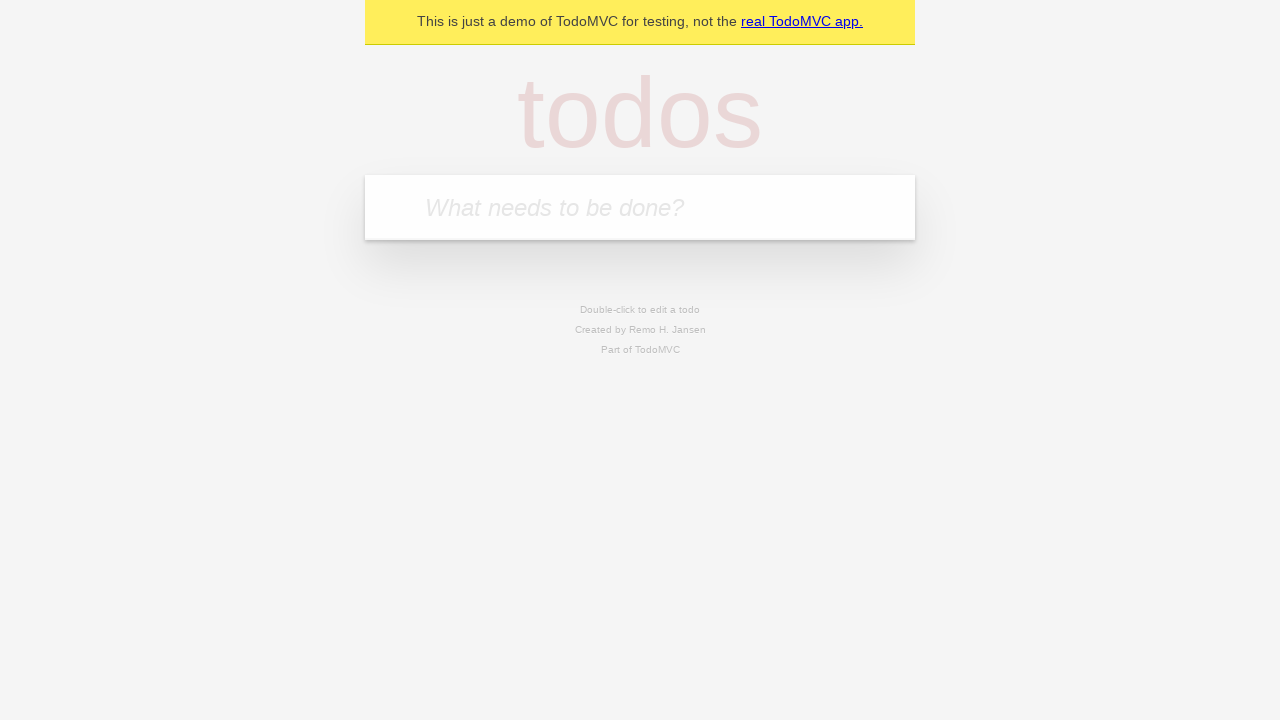

Filled todo input with 'buy some cheese' on internal:attr=[placeholder="What needs to be done?"i]
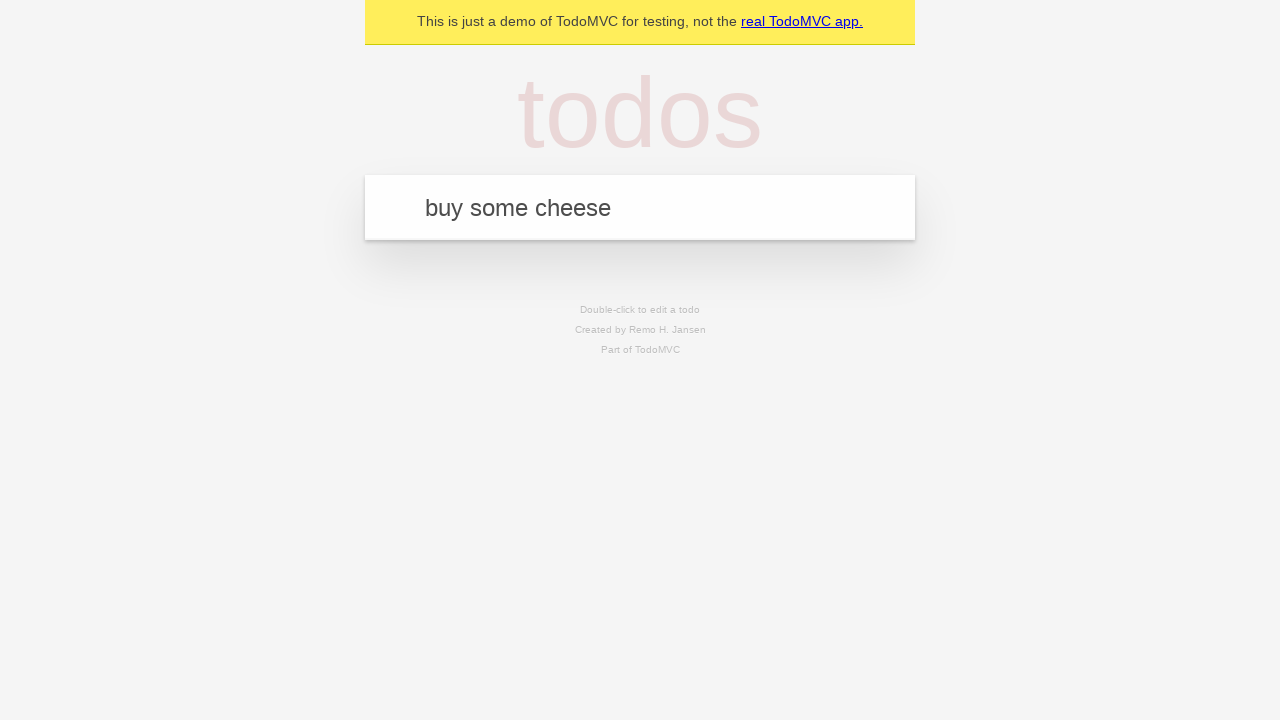

Pressed Enter to add first todo on internal:attr=[placeholder="What needs to be done?"i]
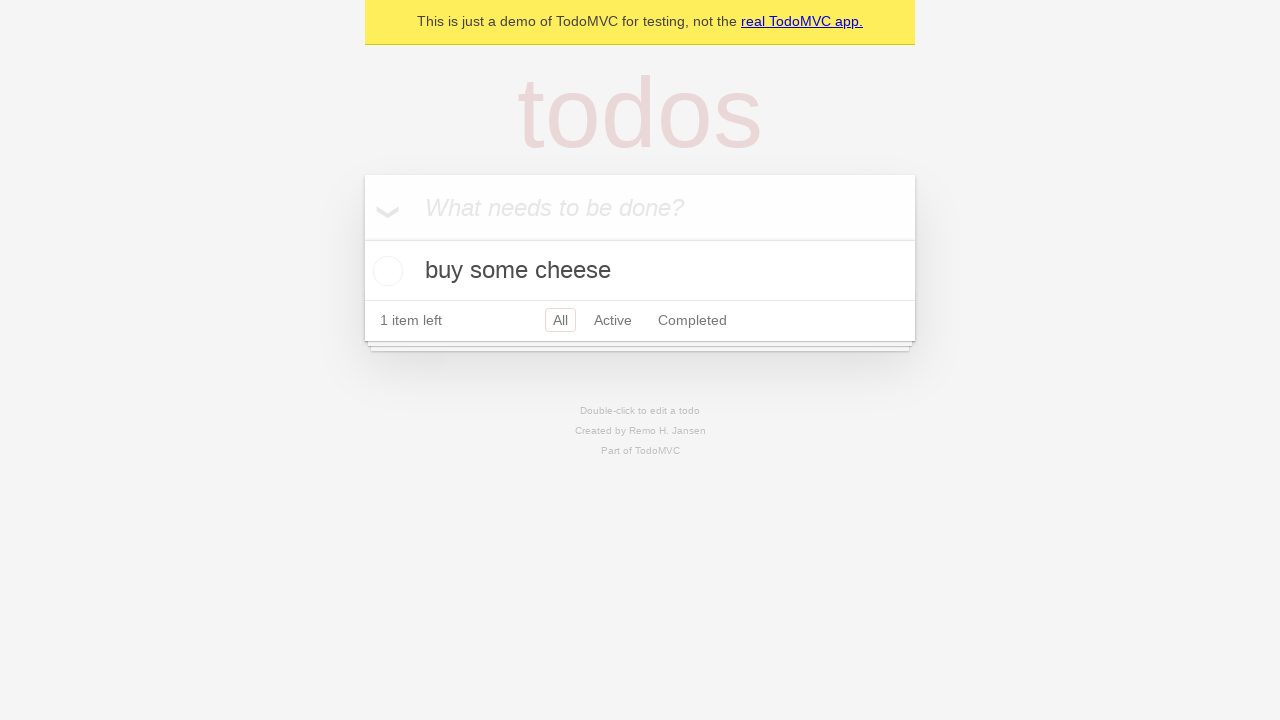

Filled todo input with 'feed the cat' on internal:attr=[placeholder="What needs to be done?"i]
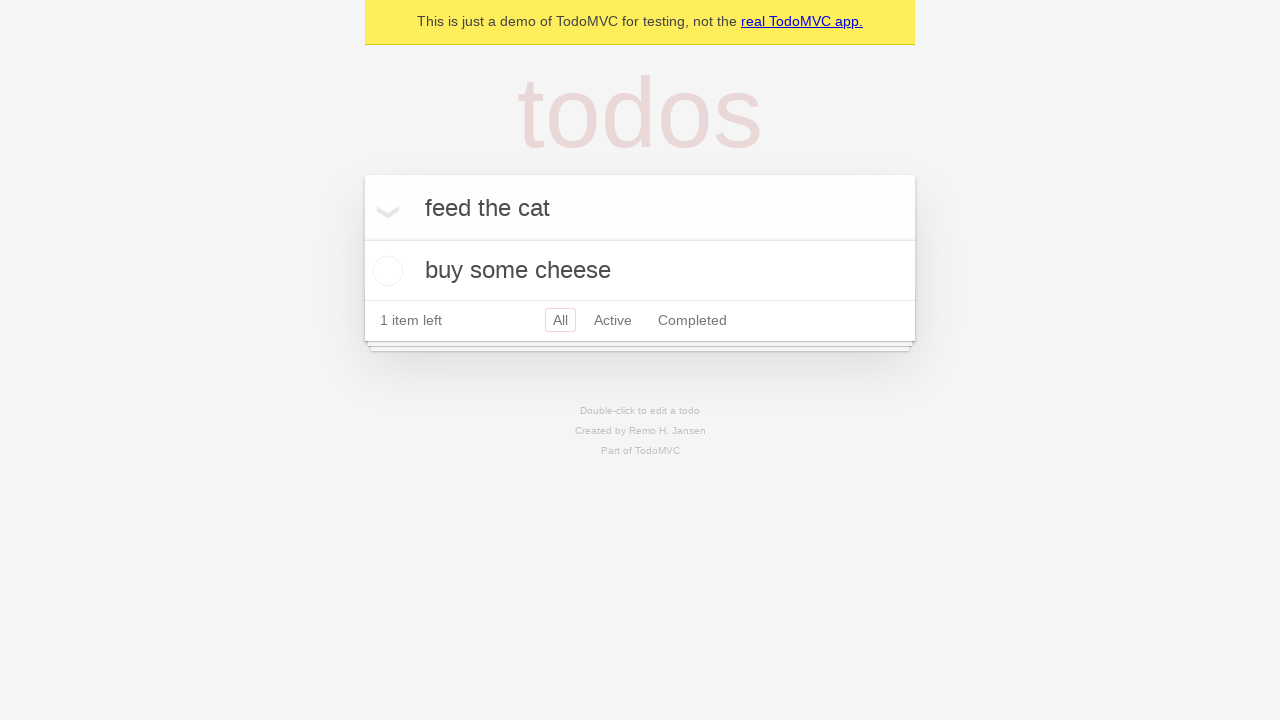

Pressed Enter to add second todo on internal:attr=[placeholder="What needs to be done?"i]
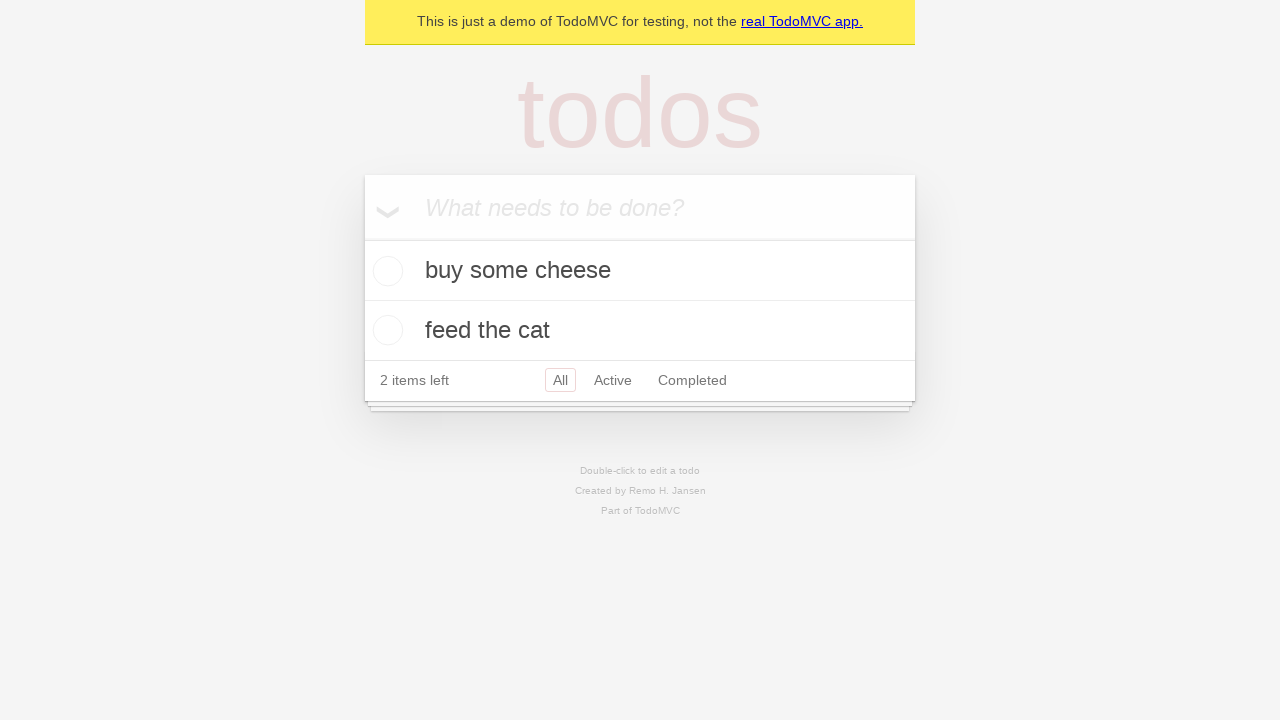

Filled todo input with 'book a doctors appointment' on internal:attr=[placeholder="What needs to be done?"i]
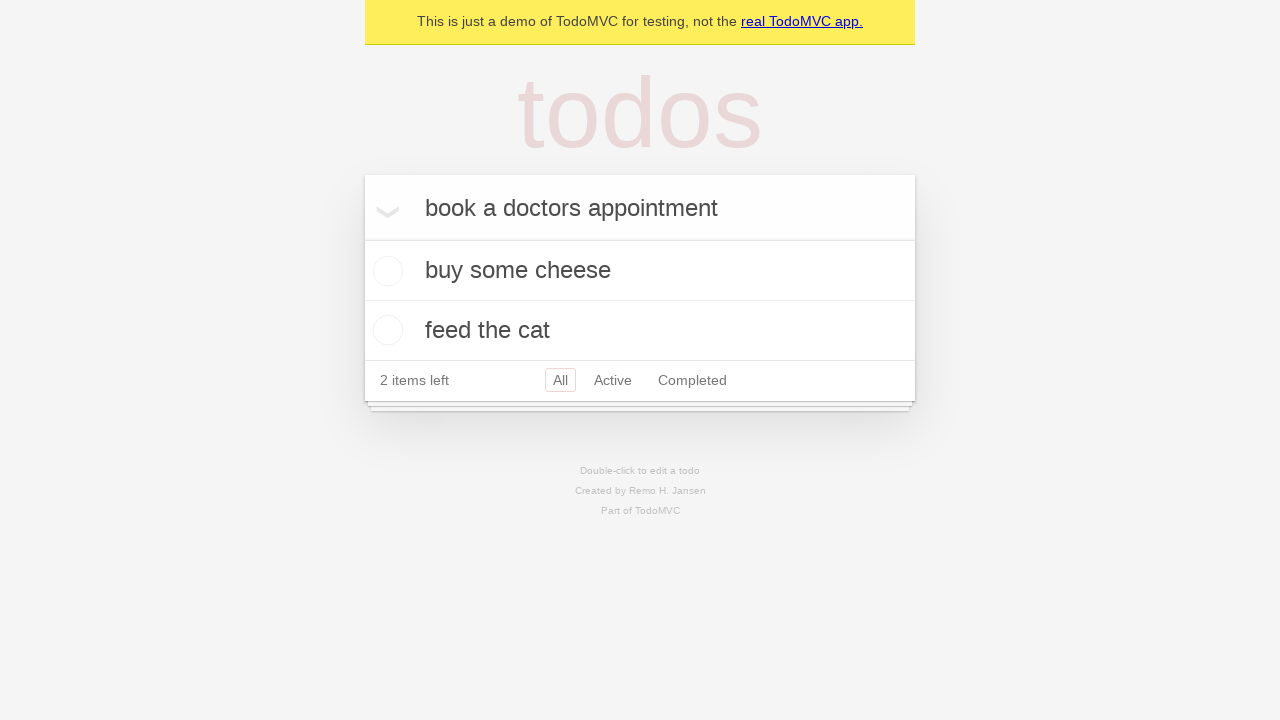

Pressed Enter to add third todo on internal:attr=[placeholder="What needs to be done?"i]
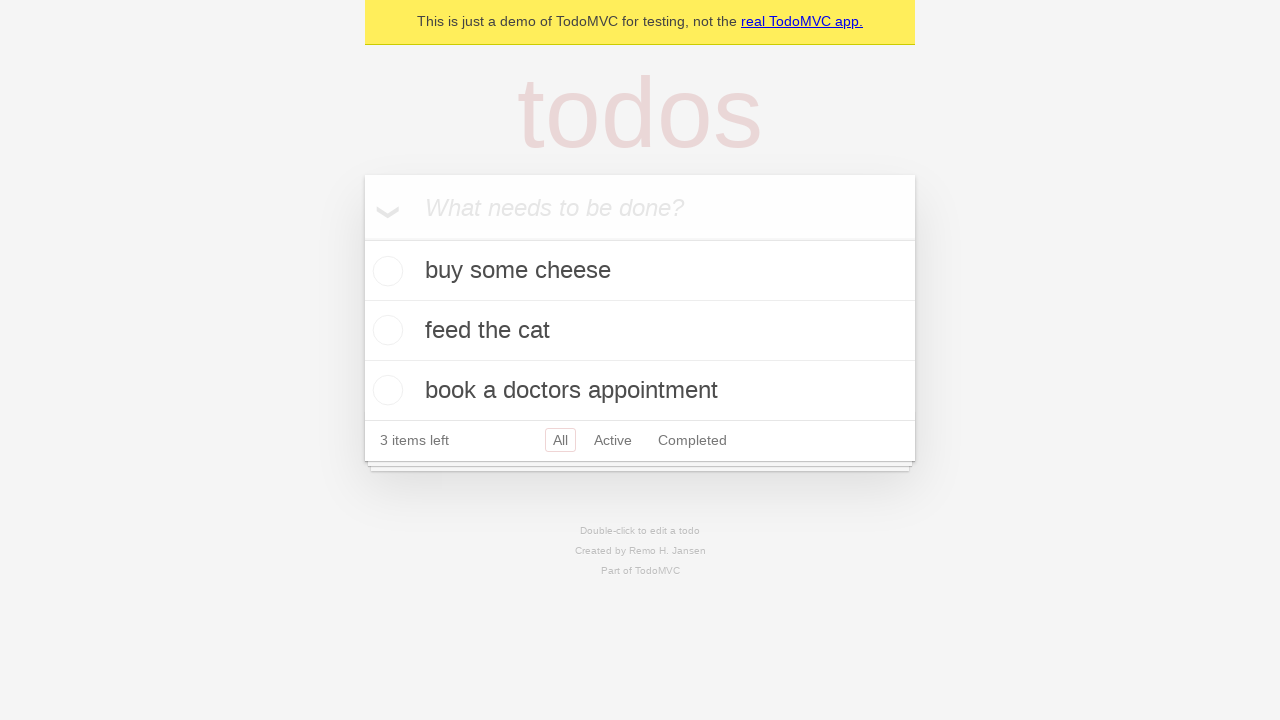

Checked the first todo item at (385, 271) on .todo-list li .toggle >> nth=0
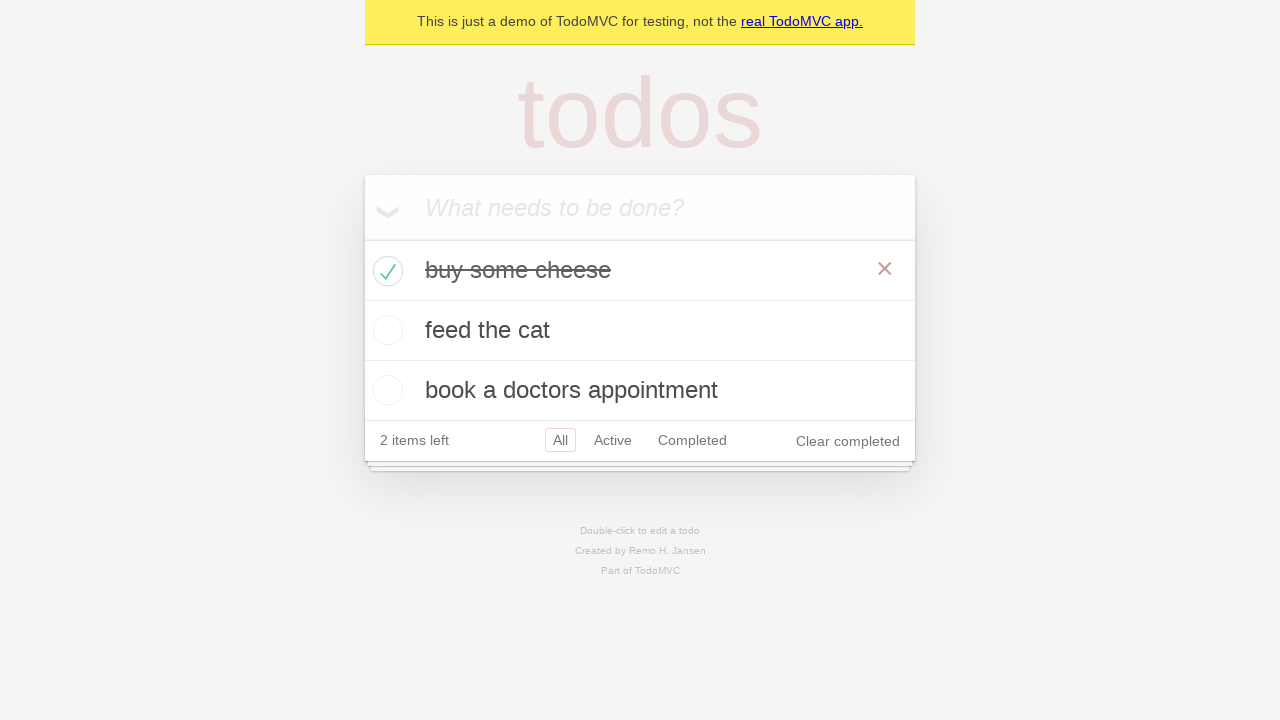

Clear completed button appeared after marking item complete
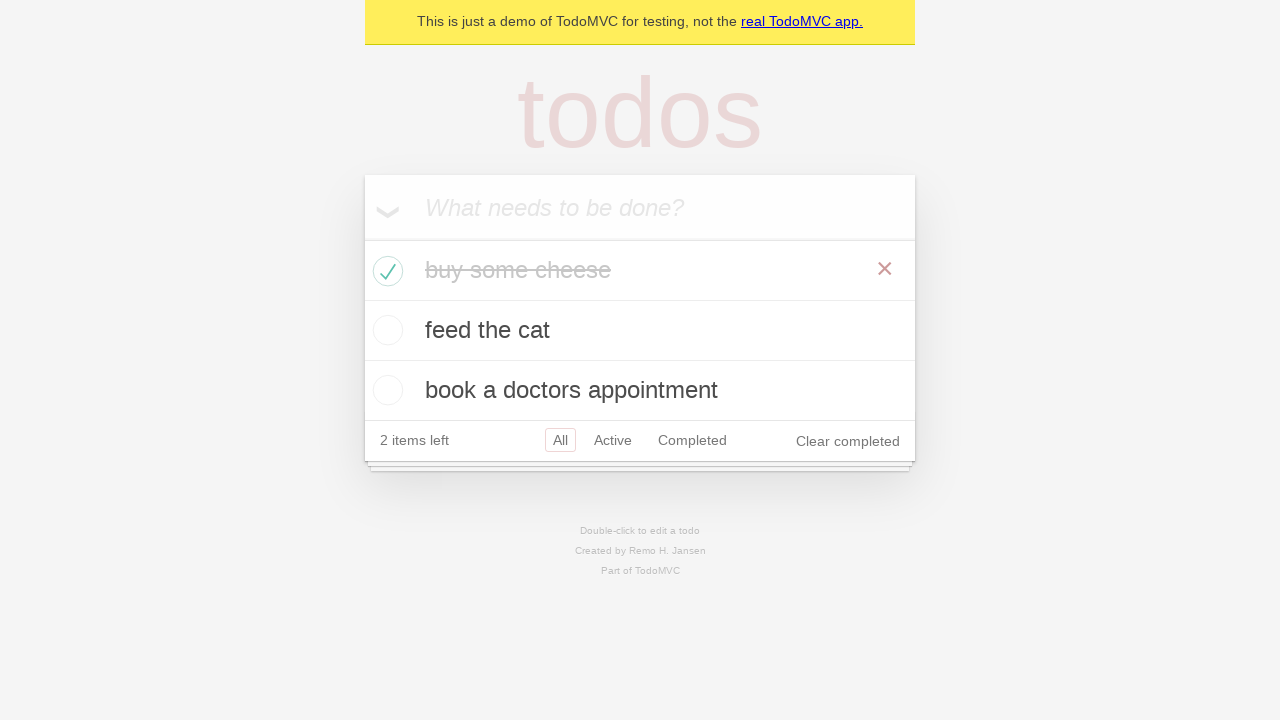

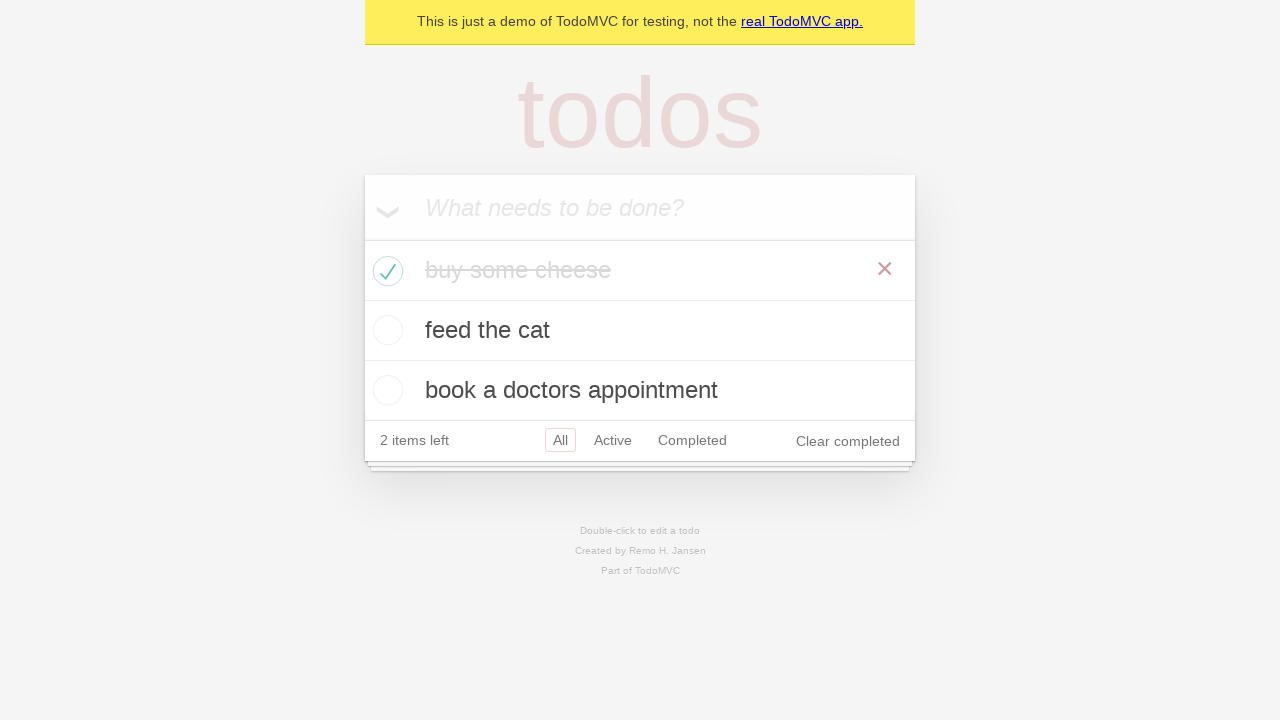